Tests that the toggle all checkbox state updates when individual items are completed or cleared

Starting URL: https://demo.playwright.dev/todomvc

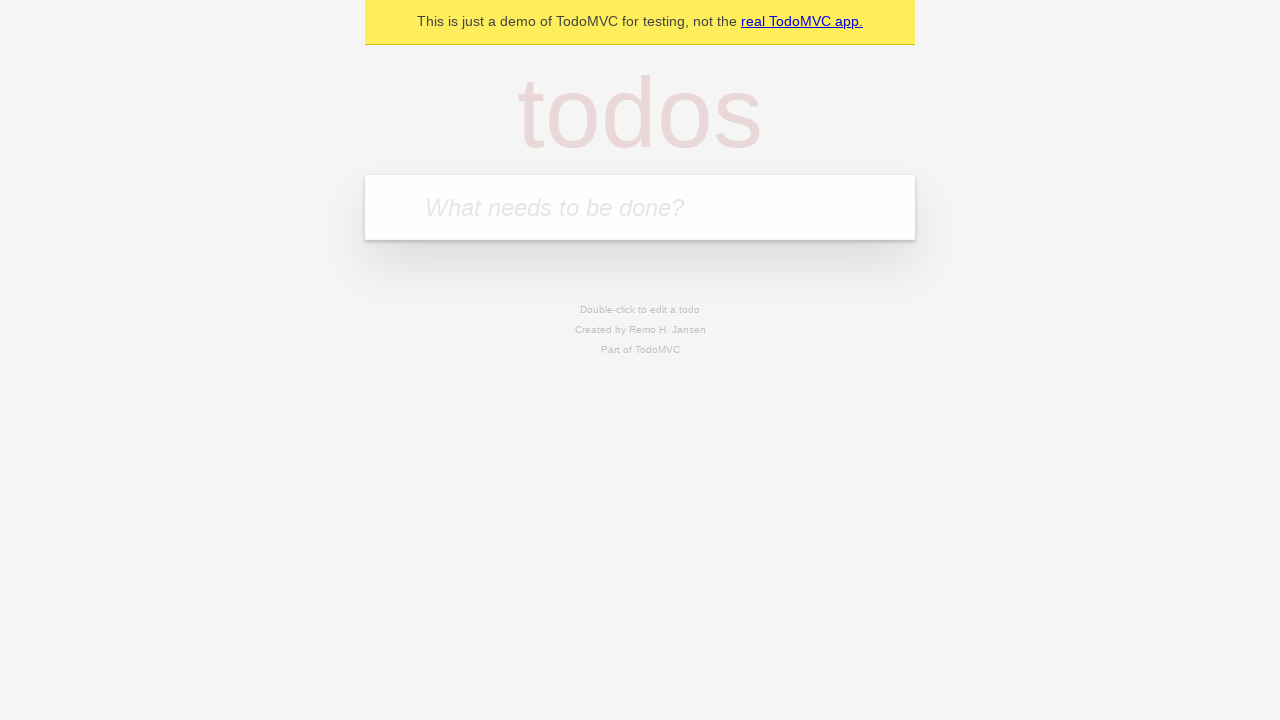

Filled todo input with 'buy some cheese' on internal:attr=[placeholder="What needs to be done?"i]
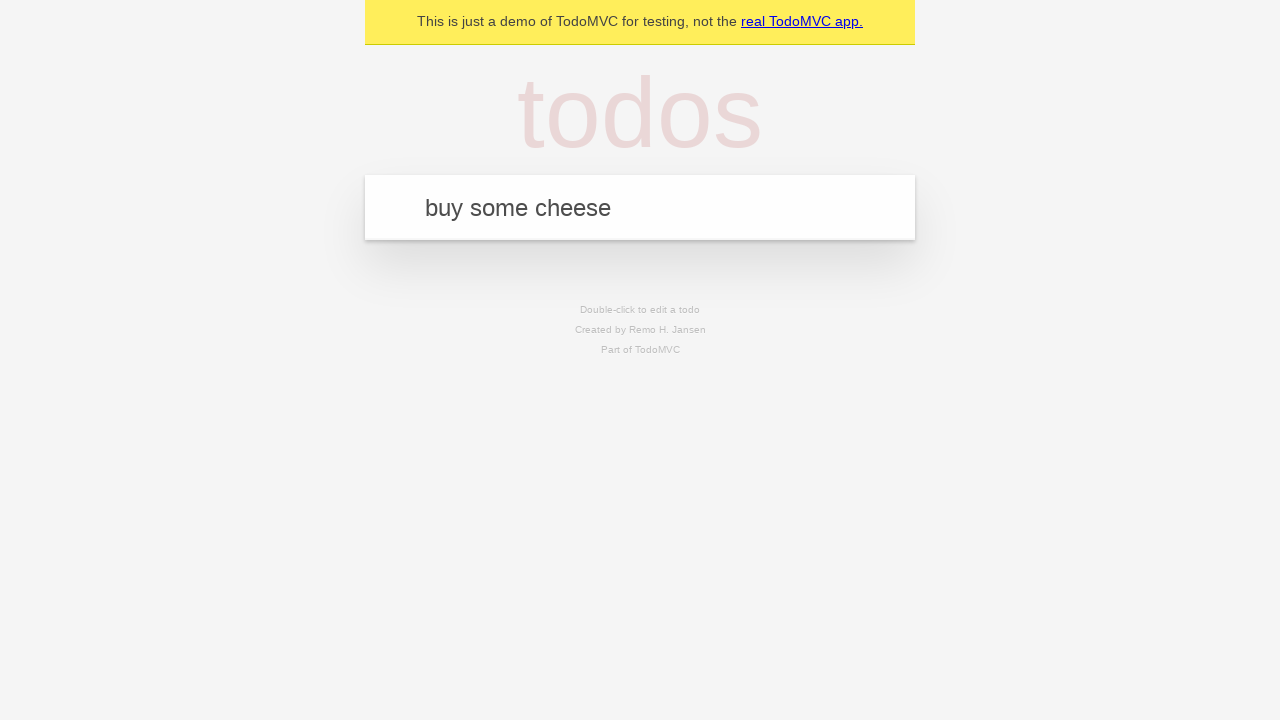

Pressed Enter to create first todo on internal:attr=[placeholder="What needs to be done?"i]
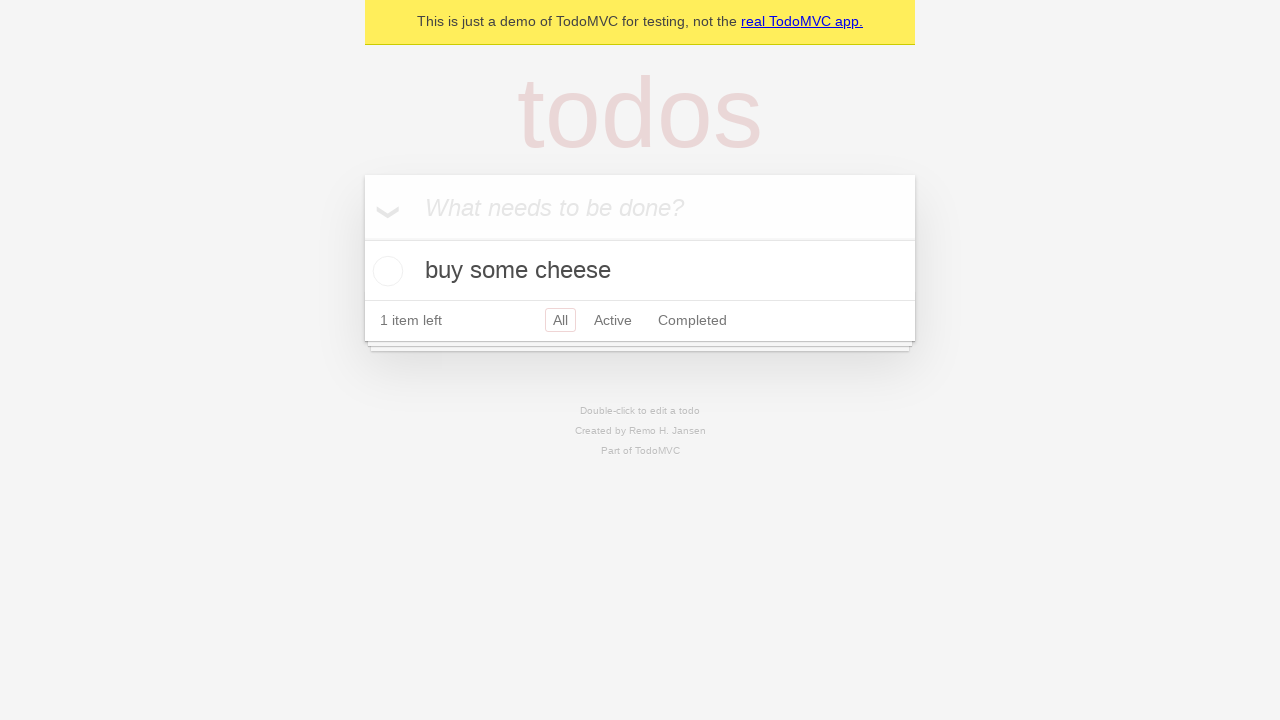

Filled todo input with 'feed the cat' on internal:attr=[placeholder="What needs to be done?"i]
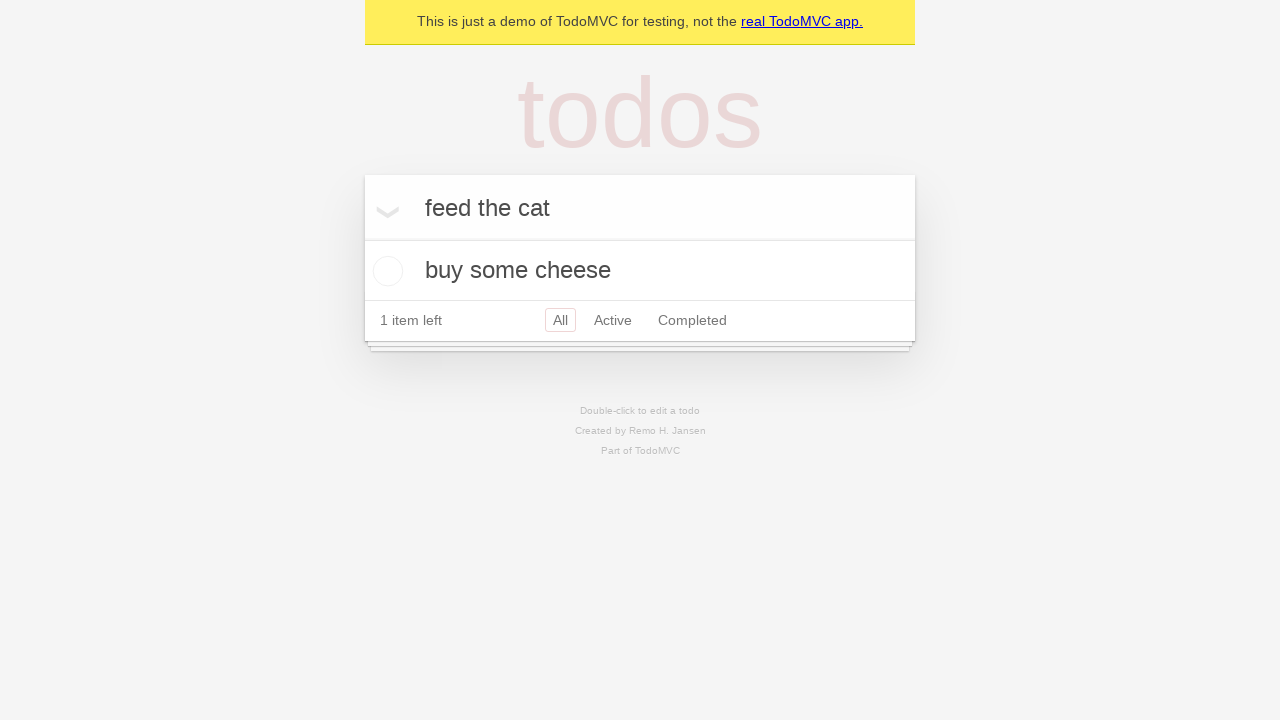

Pressed Enter to create second todo on internal:attr=[placeholder="What needs to be done?"i]
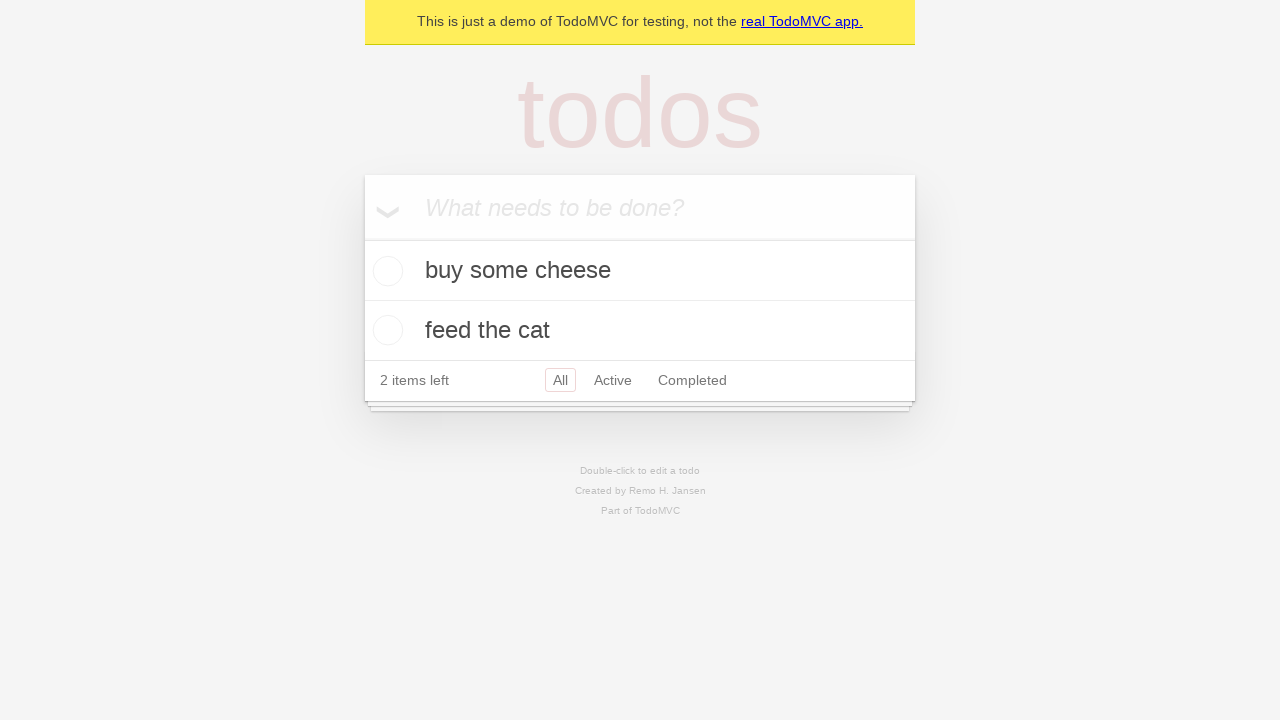

Filled todo input with 'book a doctors appointment' on internal:attr=[placeholder="What needs to be done?"i]
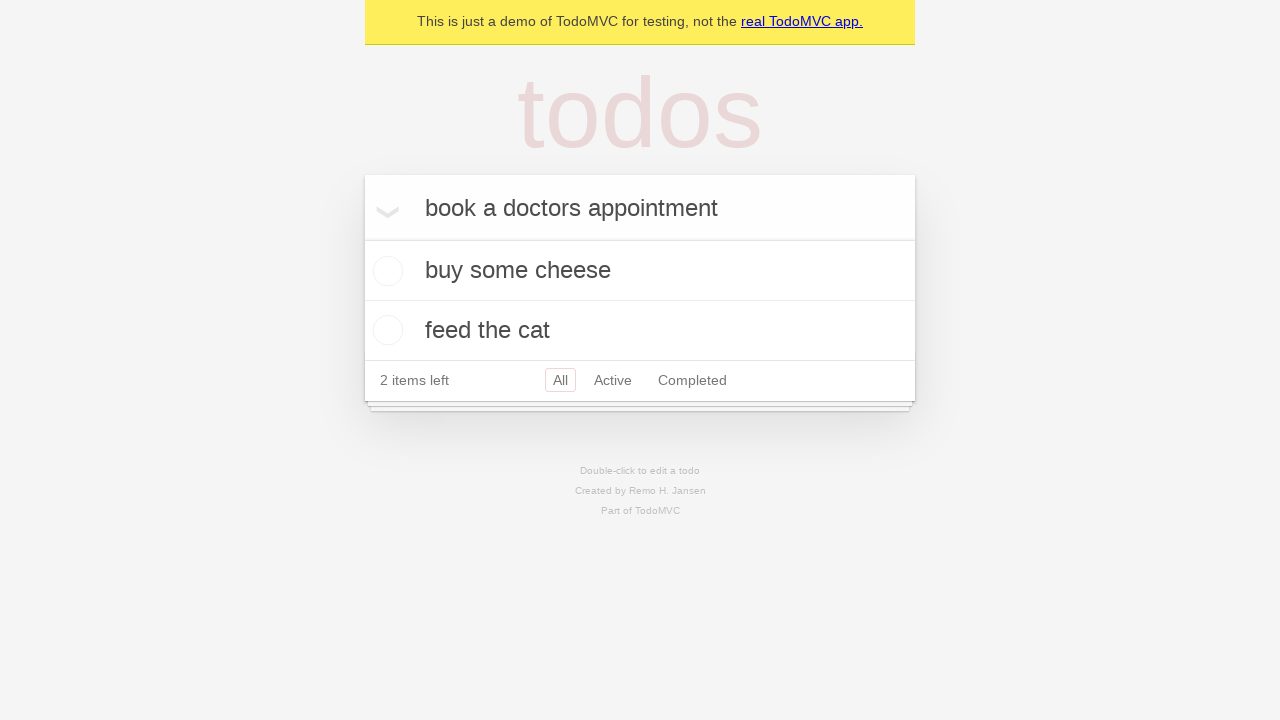

Pressed Enter to create third todo on internal:attr=[placeholder="What needs to be done?"i]
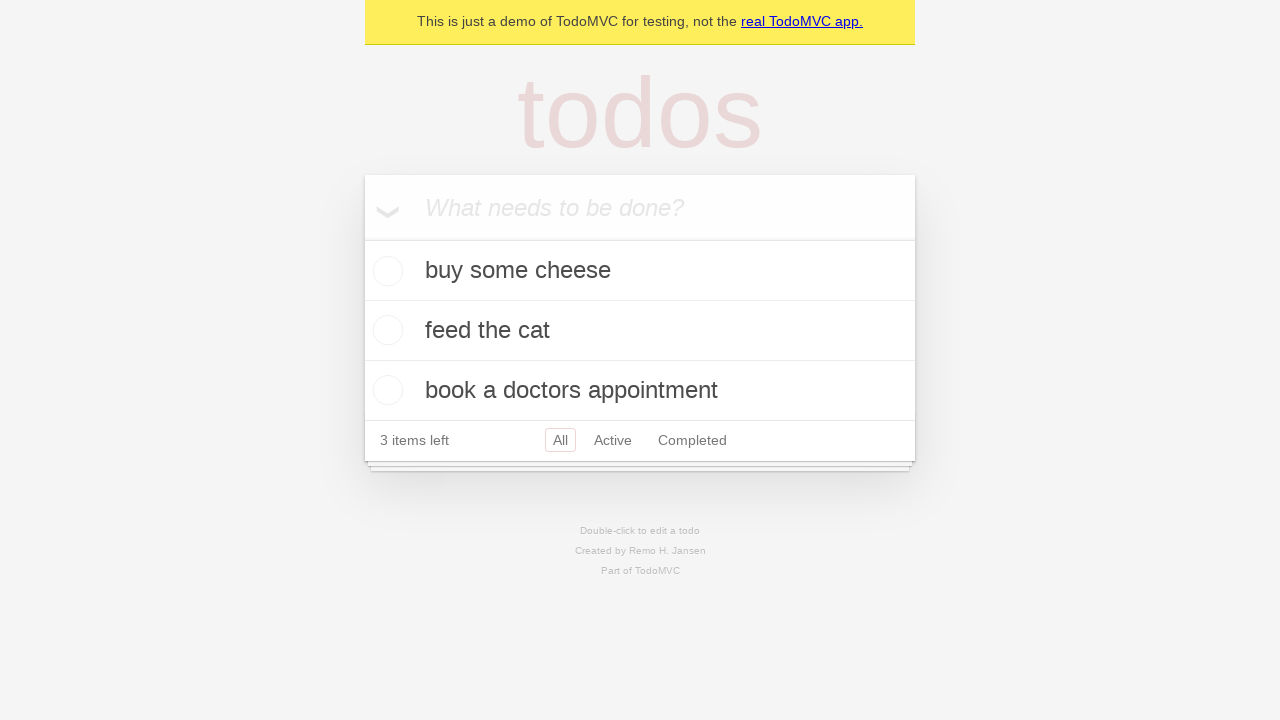

Checked 'Mark all as complete' checkbox to complete all todos at (362, 238) on internal:label="Mark all as complete"i
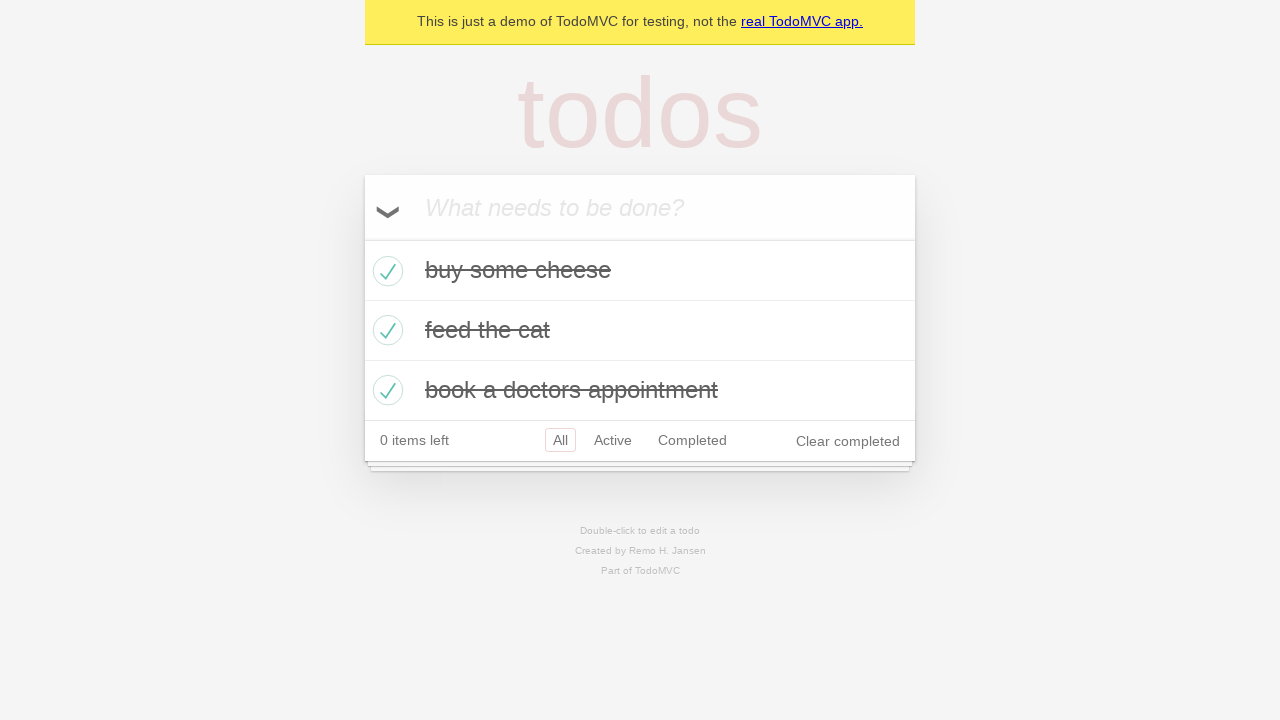

Unchecked first todo item checkbox at (385, 271) on internal:testid=[data-testid="todo-item"s] >> nth=0 >> internal:role=checkbox
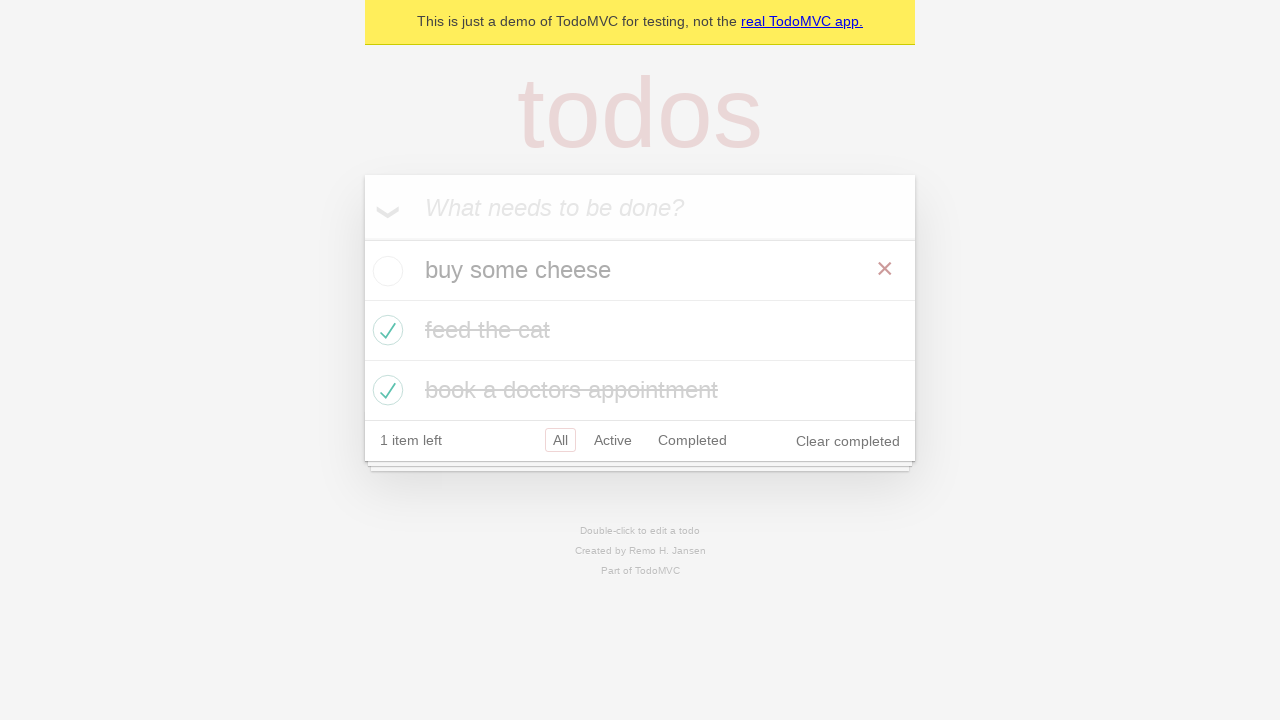

Checked first todo item checkbox again at (385, 271) on internal:testid=[data-testid="todo-item"s] >> nth=0 >> internal:role=checkbox
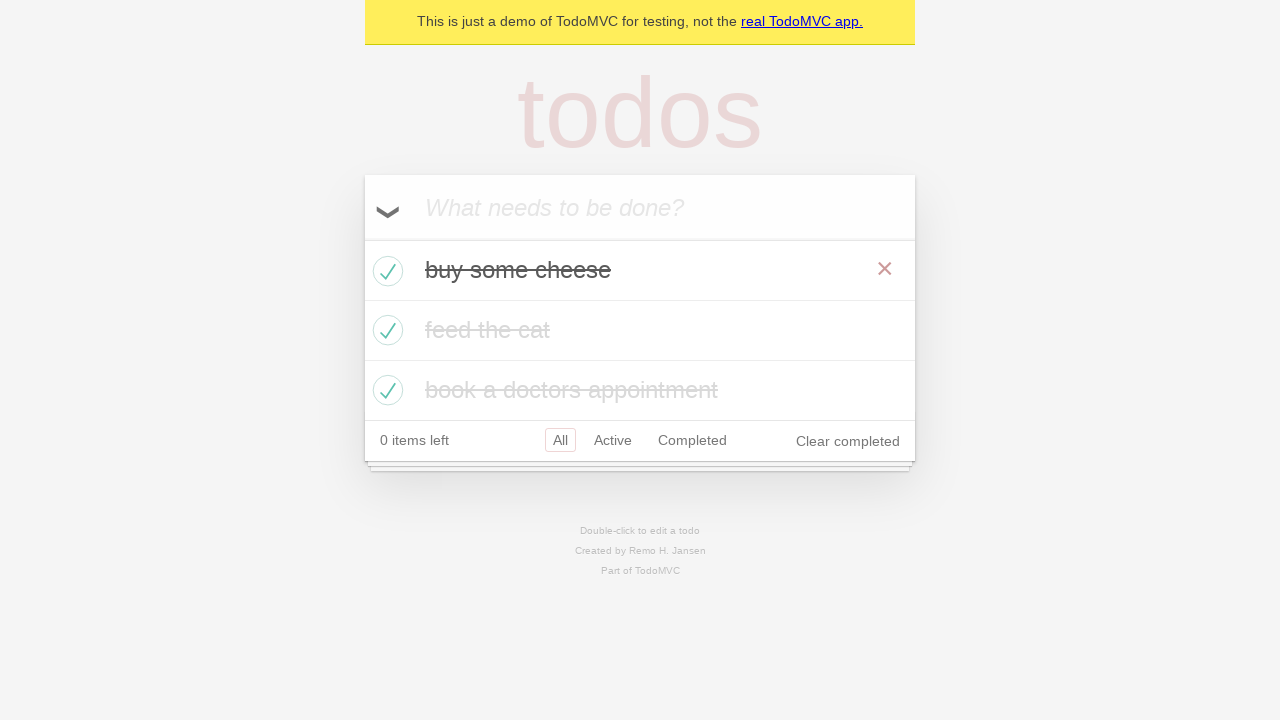

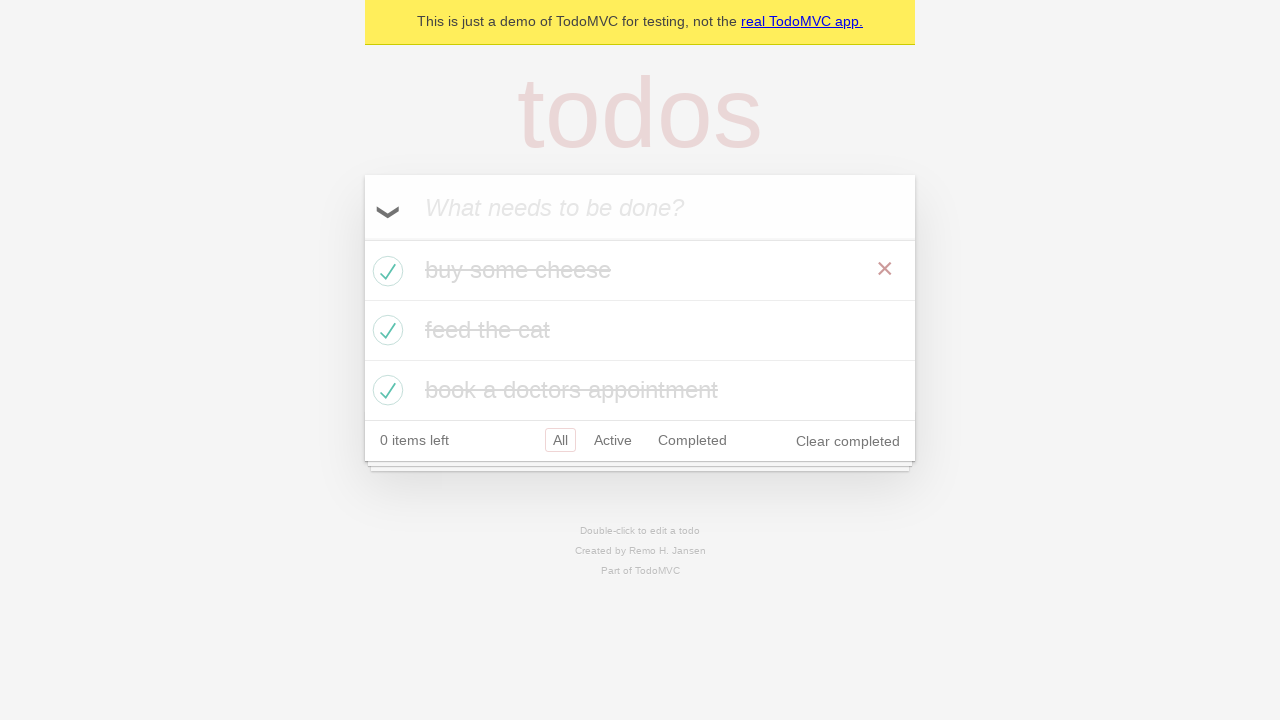